Tests submit button functionality by clicking different submit buttons

Starting URL: http://sahitest.com/demo/formTest.htm

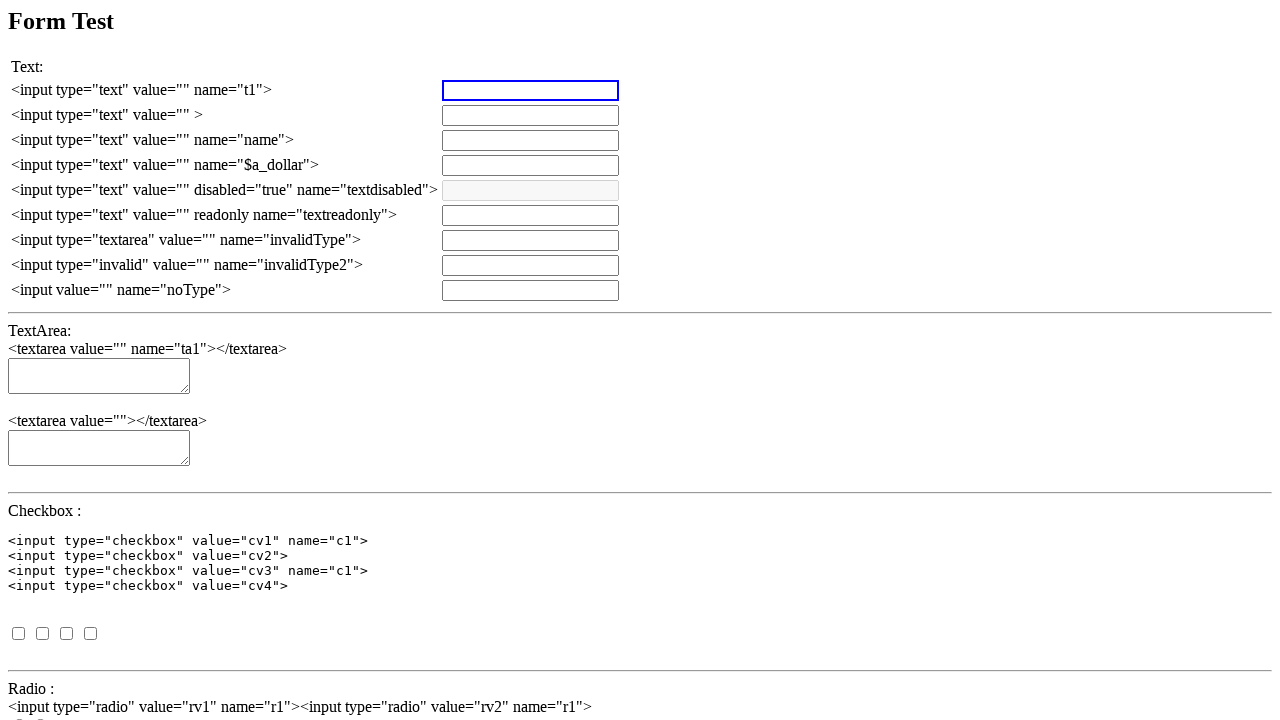

Set up dialog handler to accept alerts
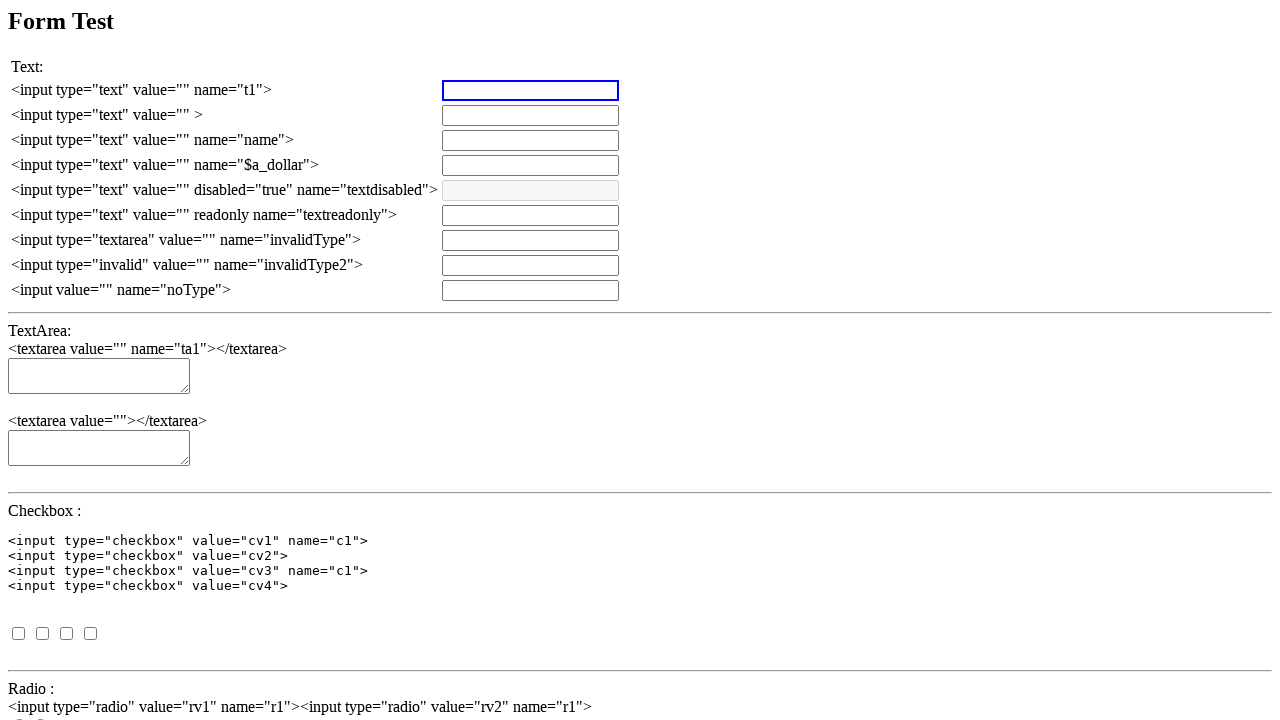

Clicked first submit button with value 'Add' at (28, 360) on xpath=//input[@id='submitBtnId' and @value='Add']
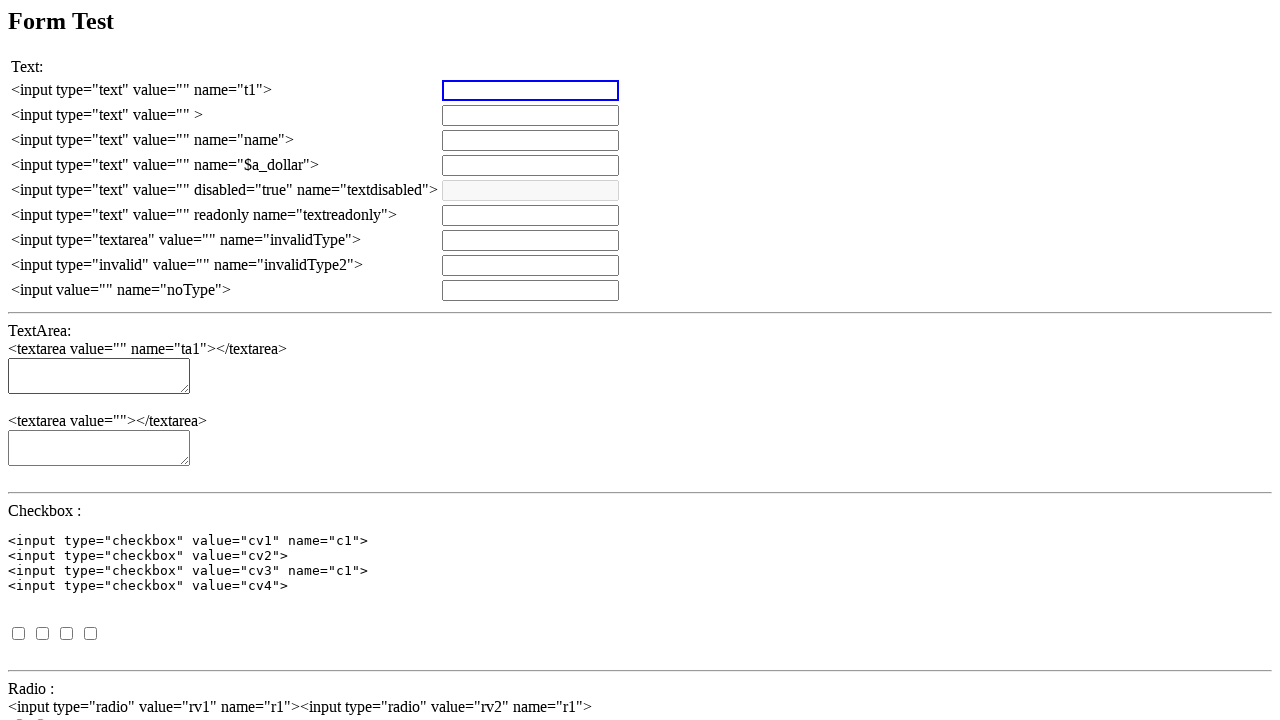

Clicked second submit button with name 'submitBtnName' at (36, 360) on xpath=//input[@id='submitBtnId' and @name='submitBtnName' and not(@value='Add')]
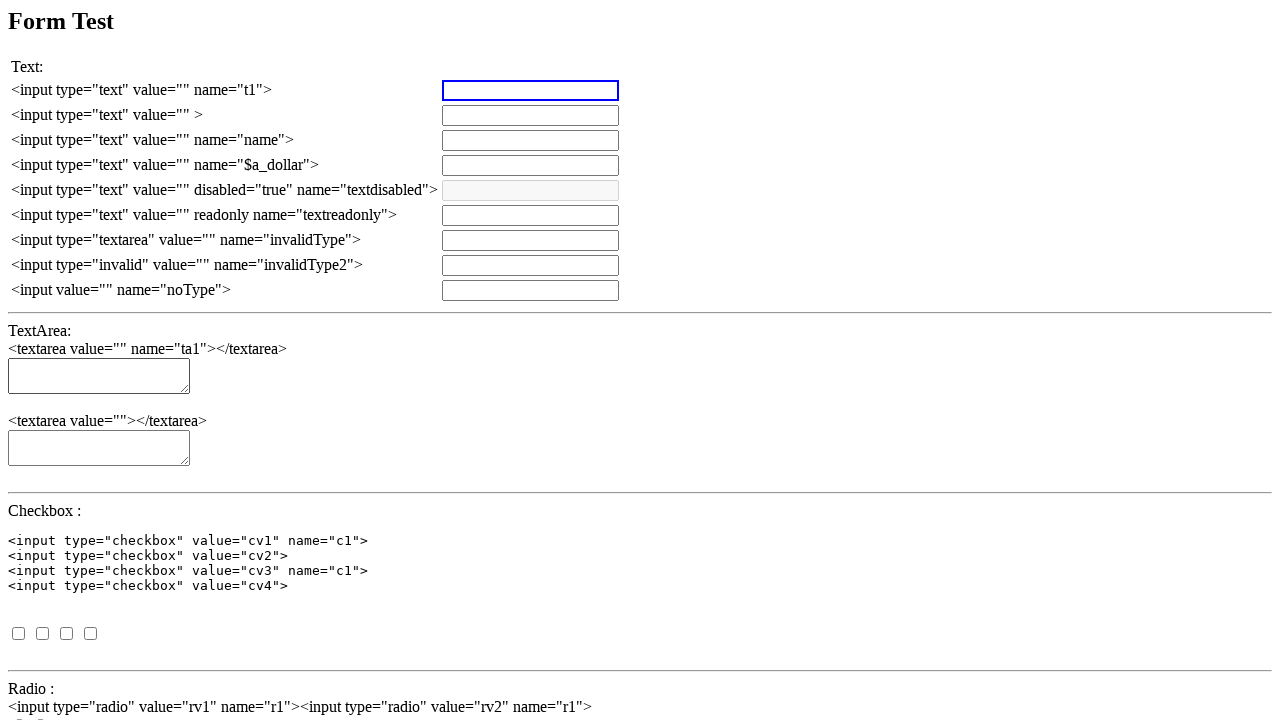

Clicked third submit button without 'Add' value or 'submitBtnName' at (36, 360) on xpath=//input[@id='submitBtnId' and not(@value='Add') and not(@name='submitBtnNa
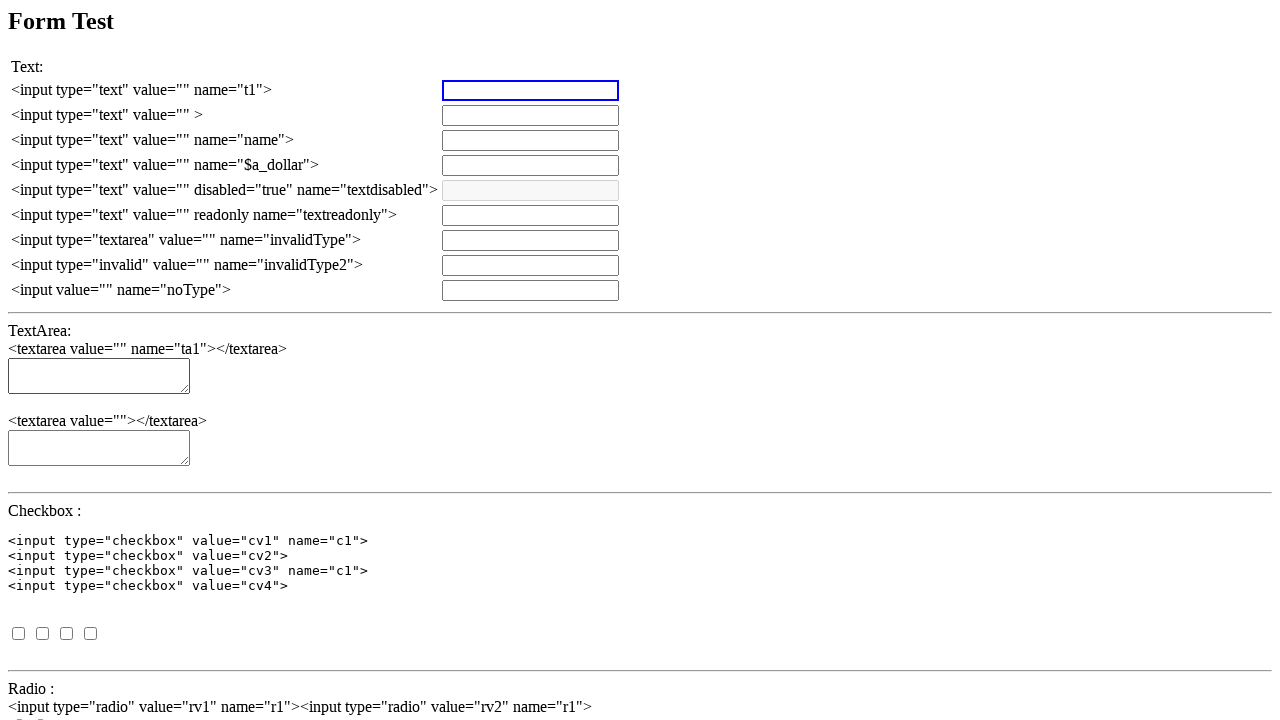

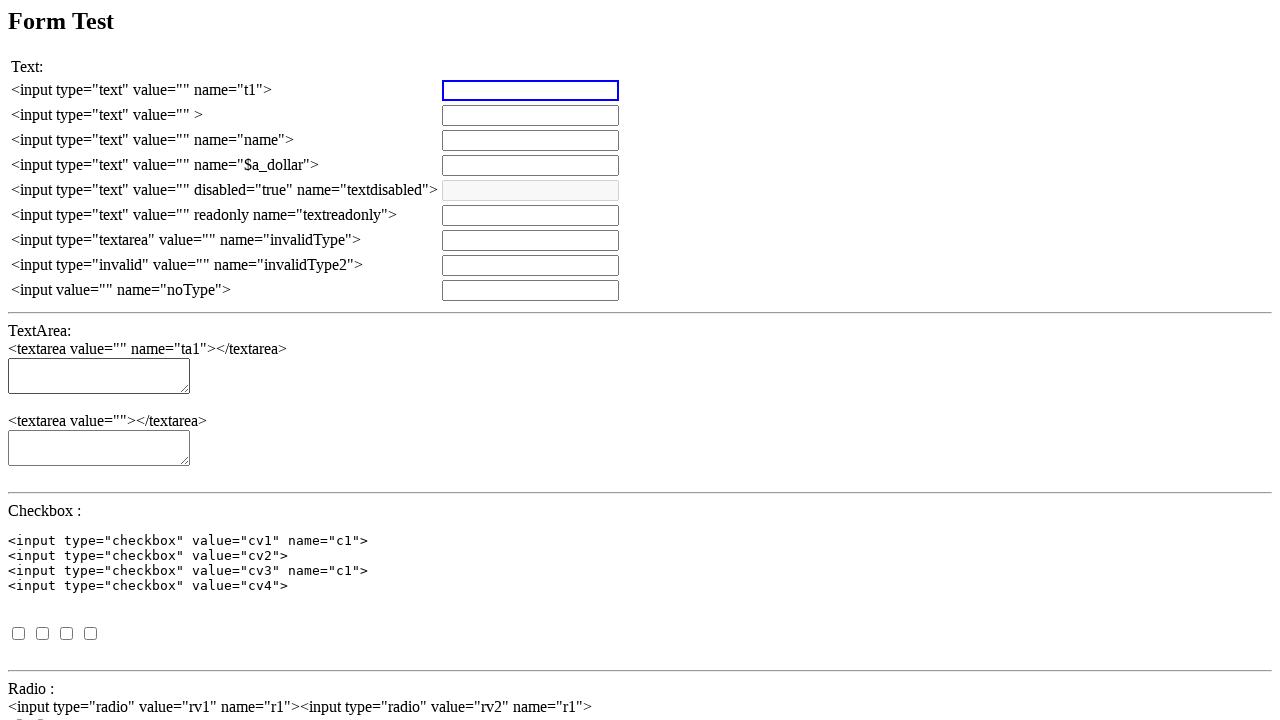